Tests clicking the Facebook social media link in the footer, opening a new window, and handling window switching by closing the popup and returning to the parent window.

Starting URL: http://demo.automationtesting.in/Register.html

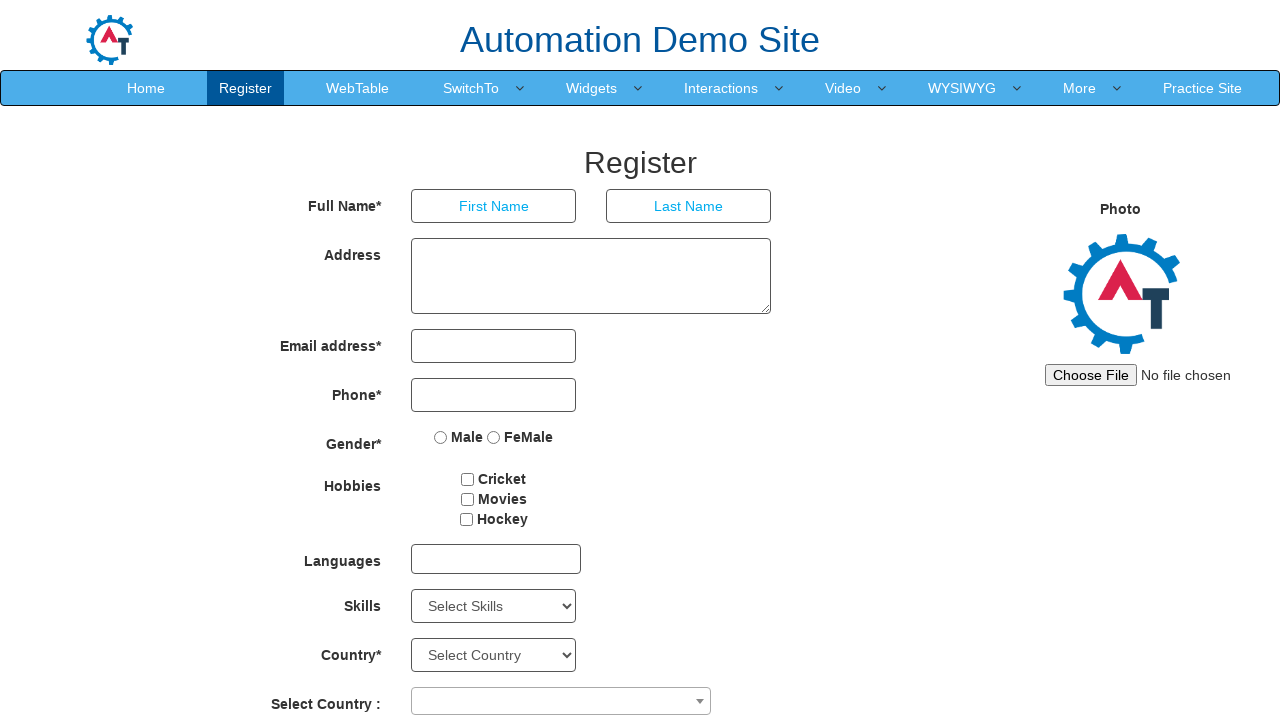

Clicked Facebook link in footer at (690, 685) on xpath=//*[@id='footer']/div/div/div[2]/a[1]
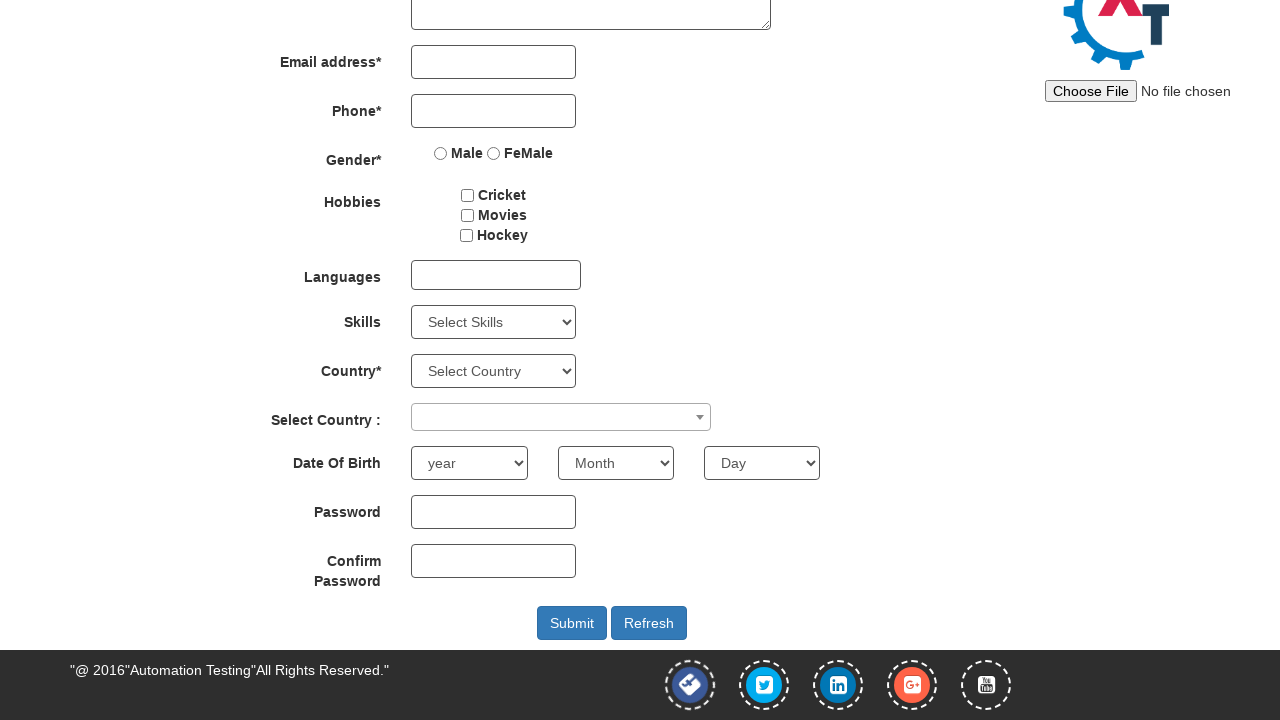

Captured new Facebook window that opened
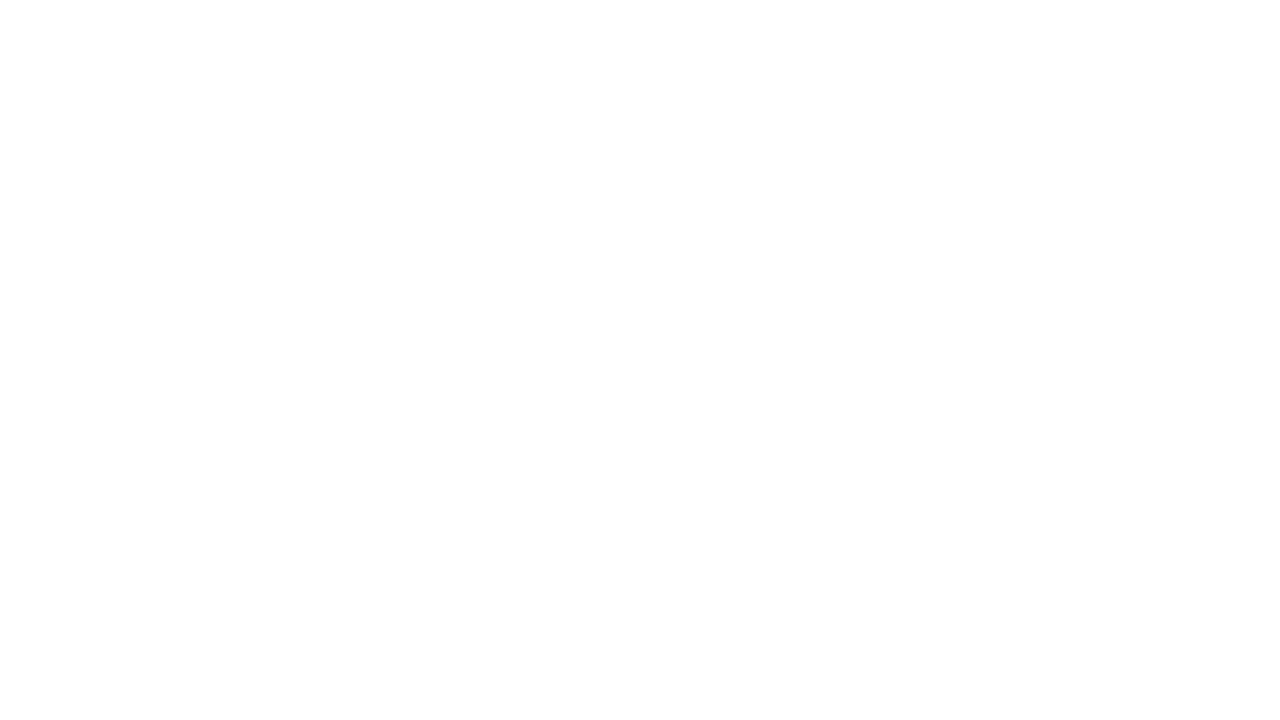

Facebook page loaded completely
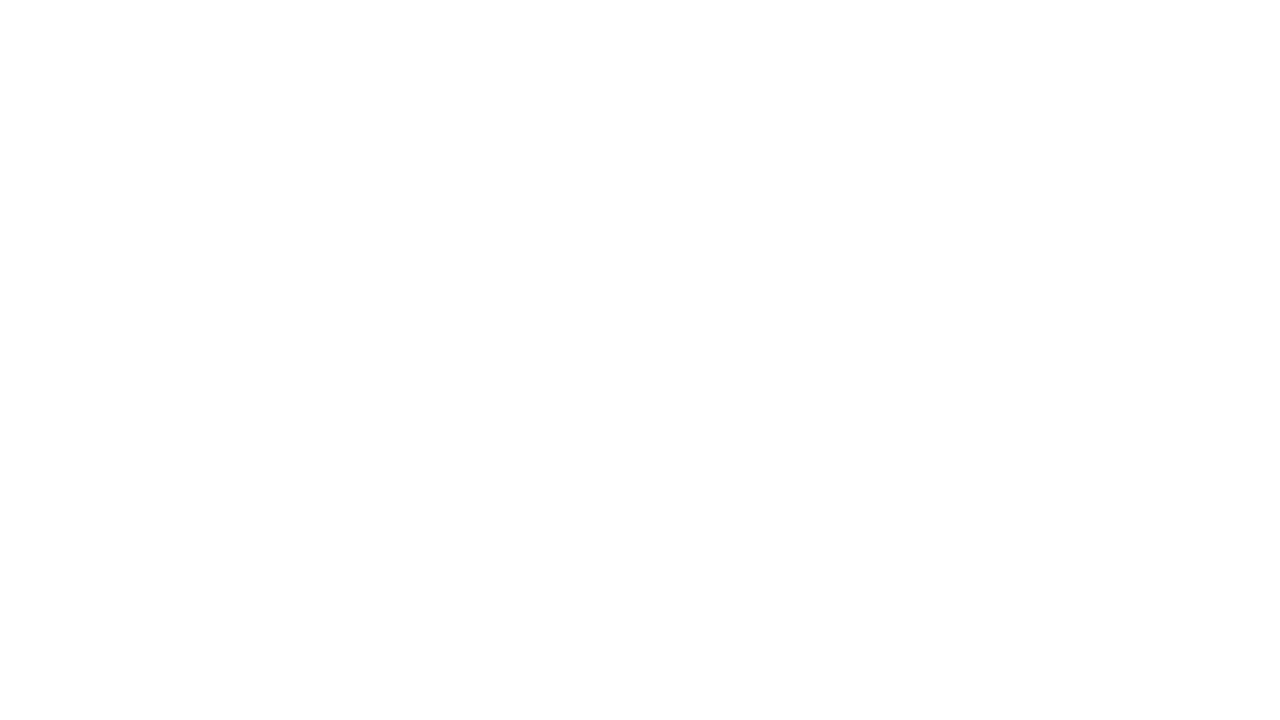

Closed Facebook popup window and returned to parent window
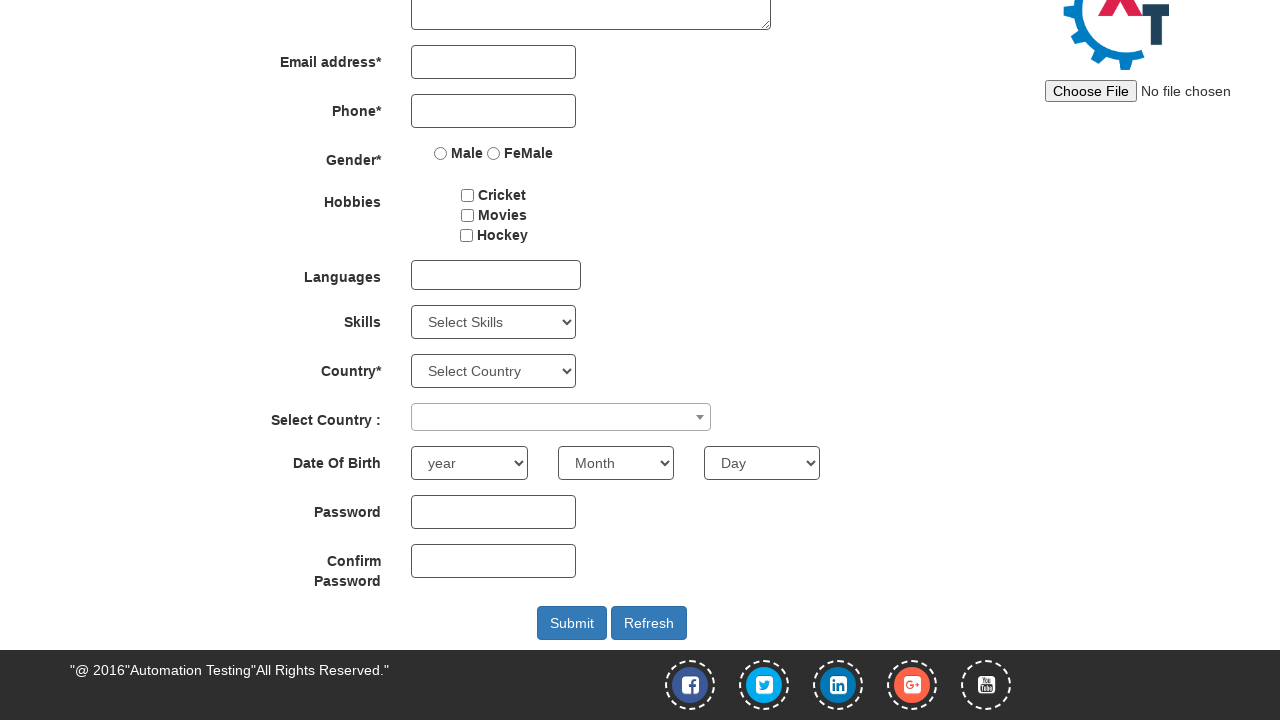

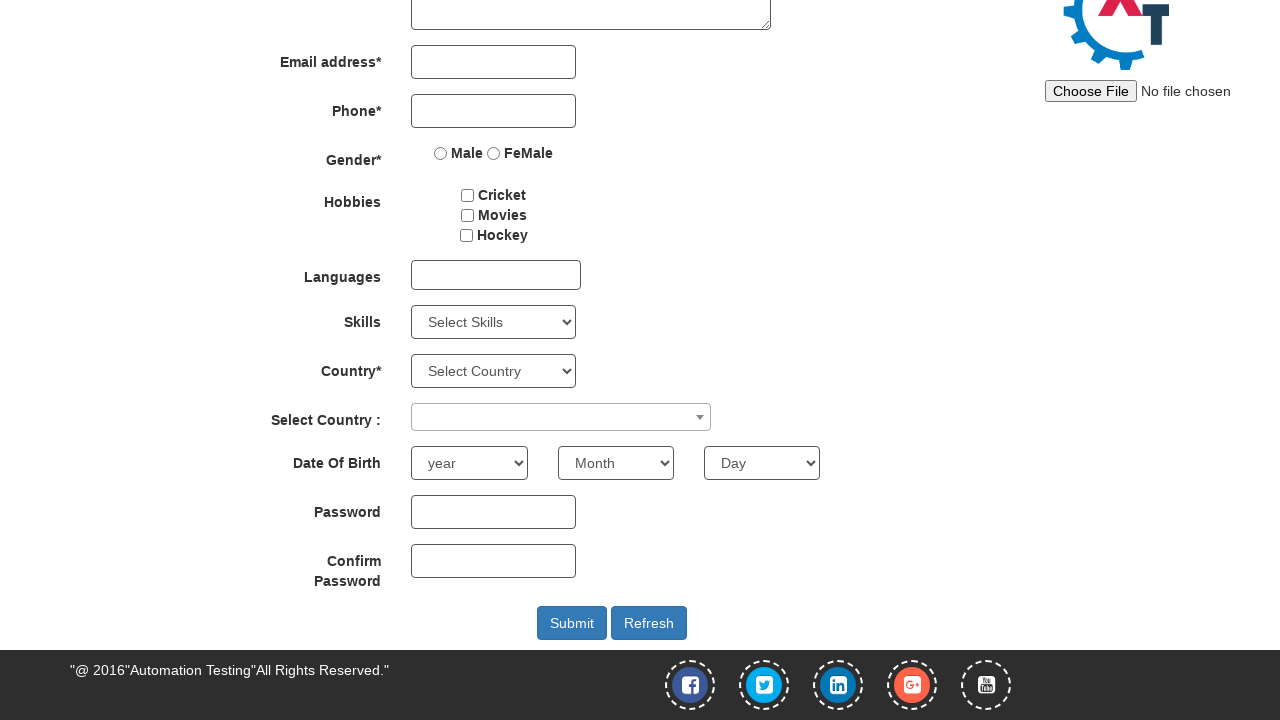